Tests a registration form by filling in required fields (first name, last name, email, phone, country) and verifying successful registration by checking the confirmation message.

Starting URL: http://suninjuly.github.io/registration1.html

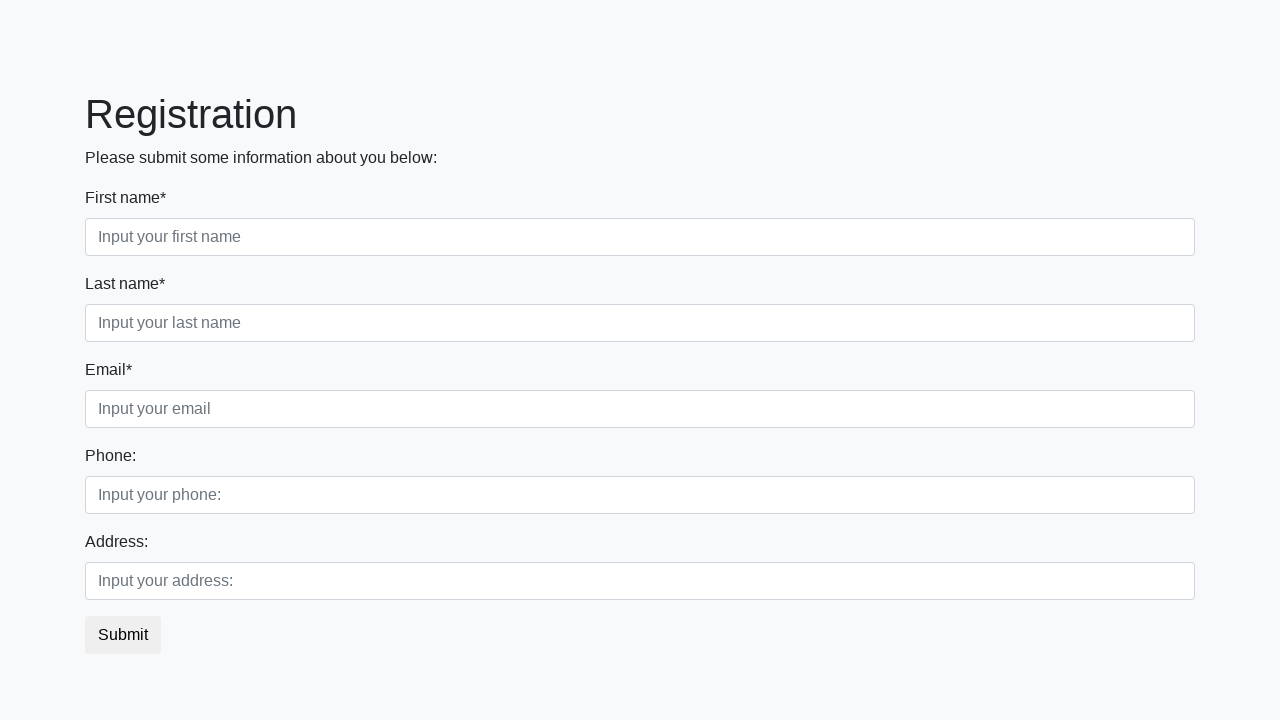

Filled first name field with 'Ivan' on div.first_block > div > input
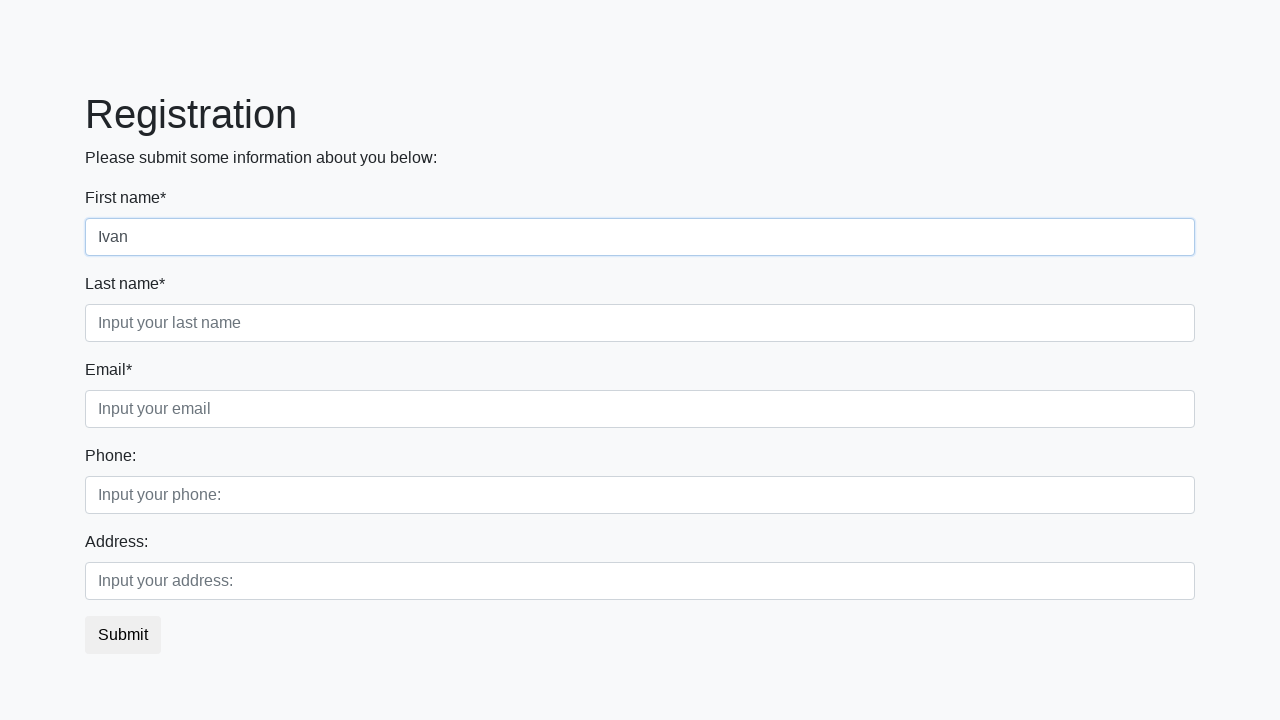

Filled last name field with 'Petrov' on div.first_block > div.second_class > input
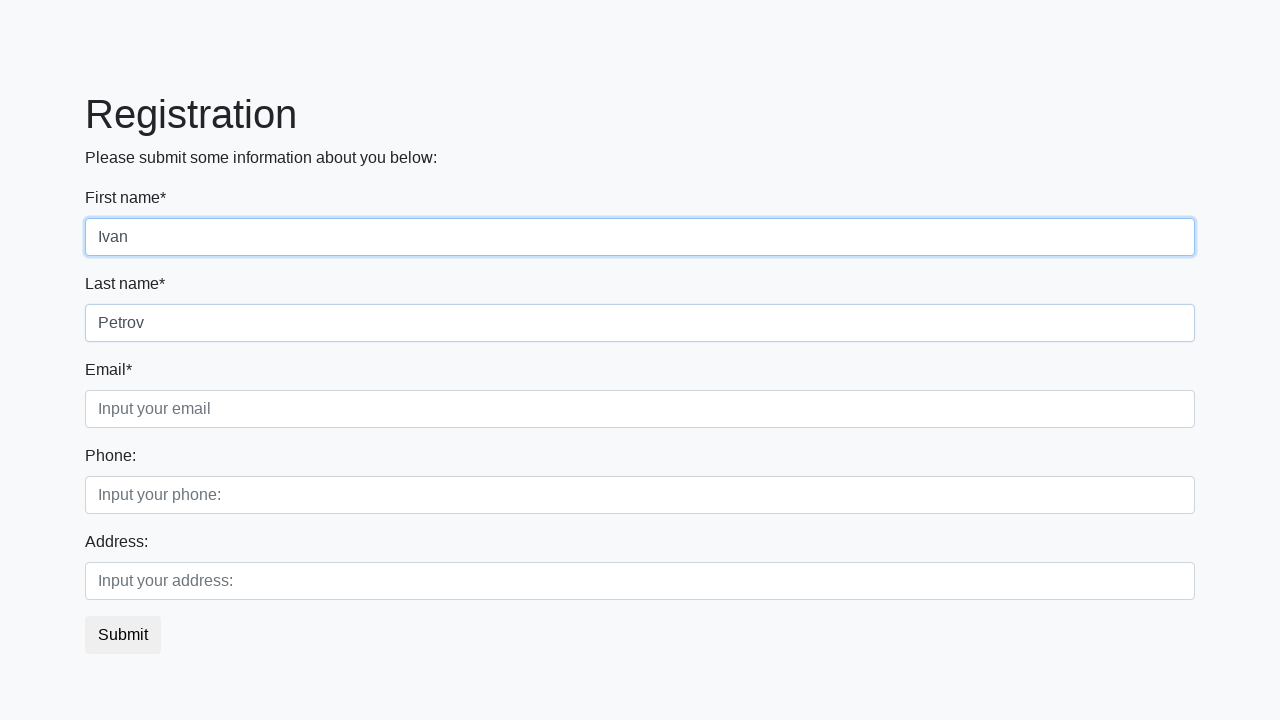

Filled email field with 'petrov.ivan@example.com' on div.first_block > div.third_class > input
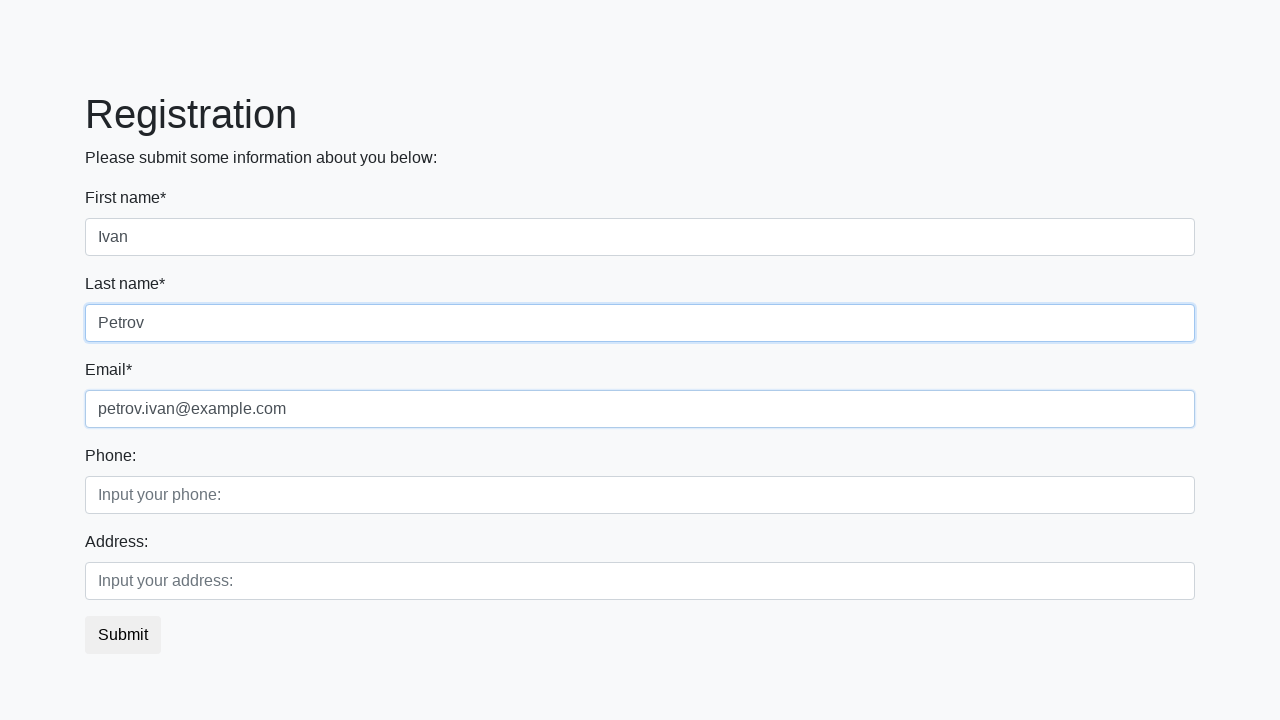

Filled phone field with '+79123456789' on div.second_block > div > input
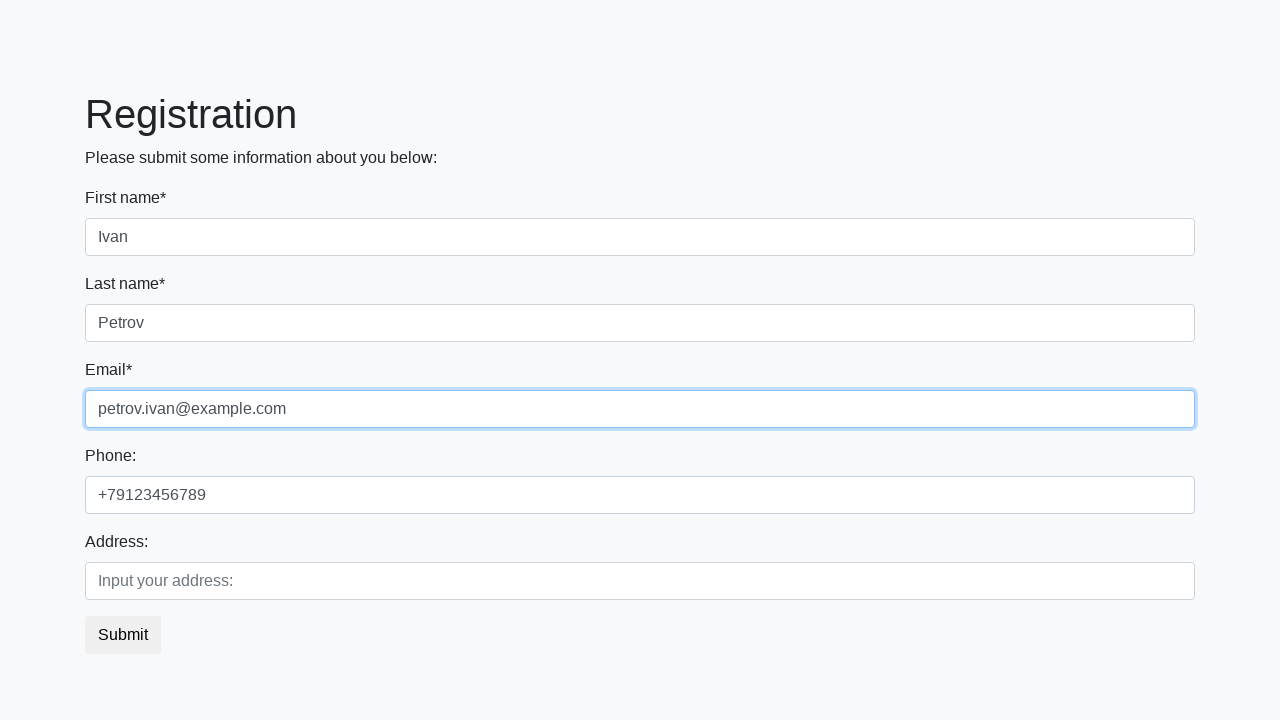

Filled country field with 'Russia' on div.second_block > div.second_class > input
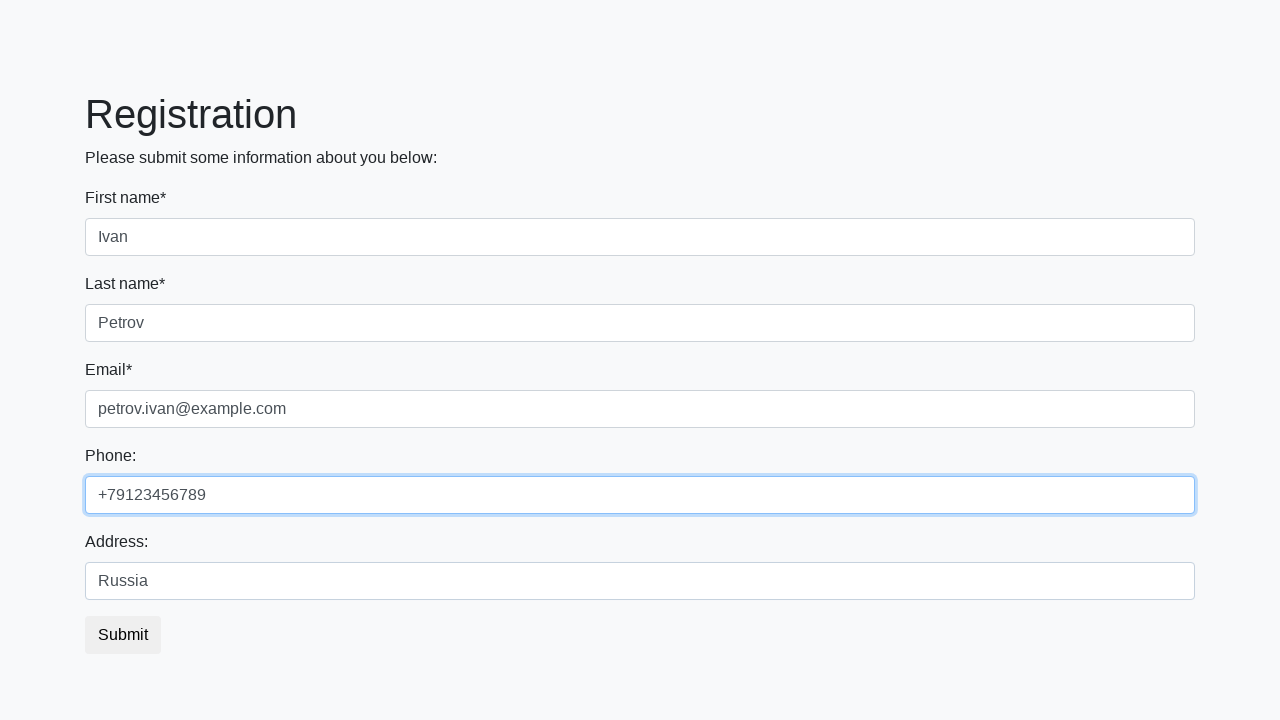

Clicked submit button to register at (123, 635) on button.btn
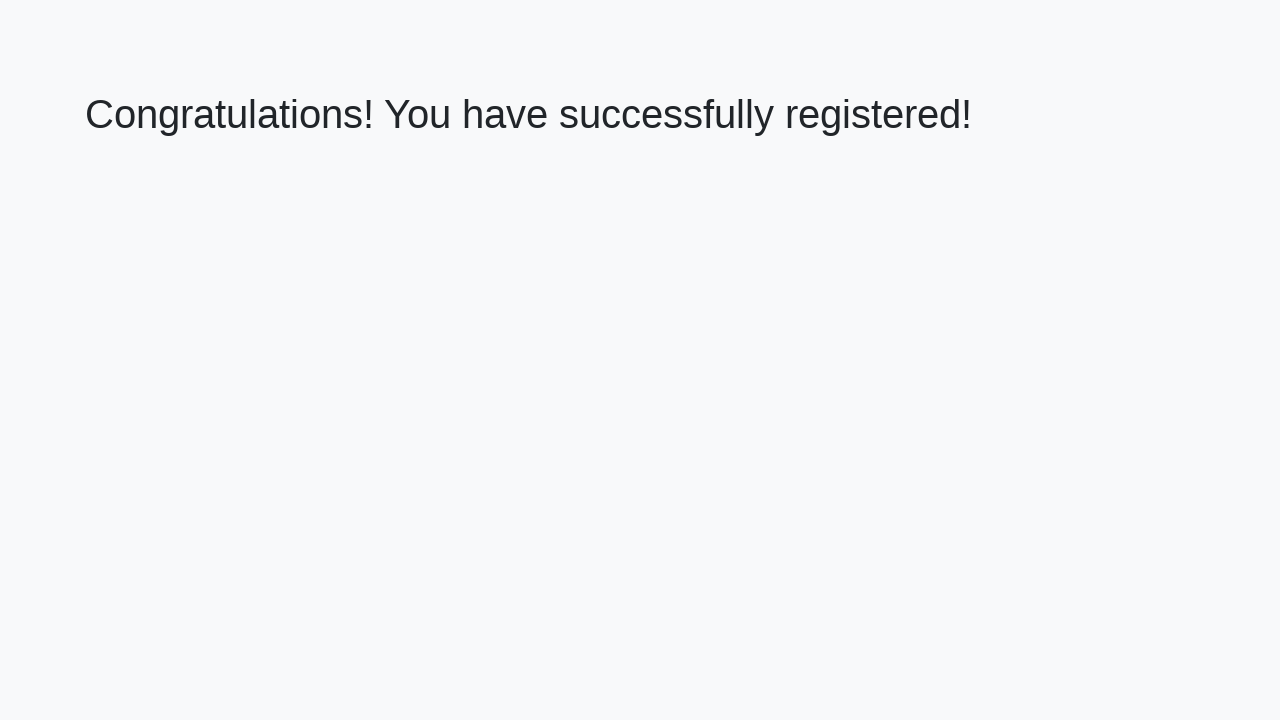

Success message appeared on page
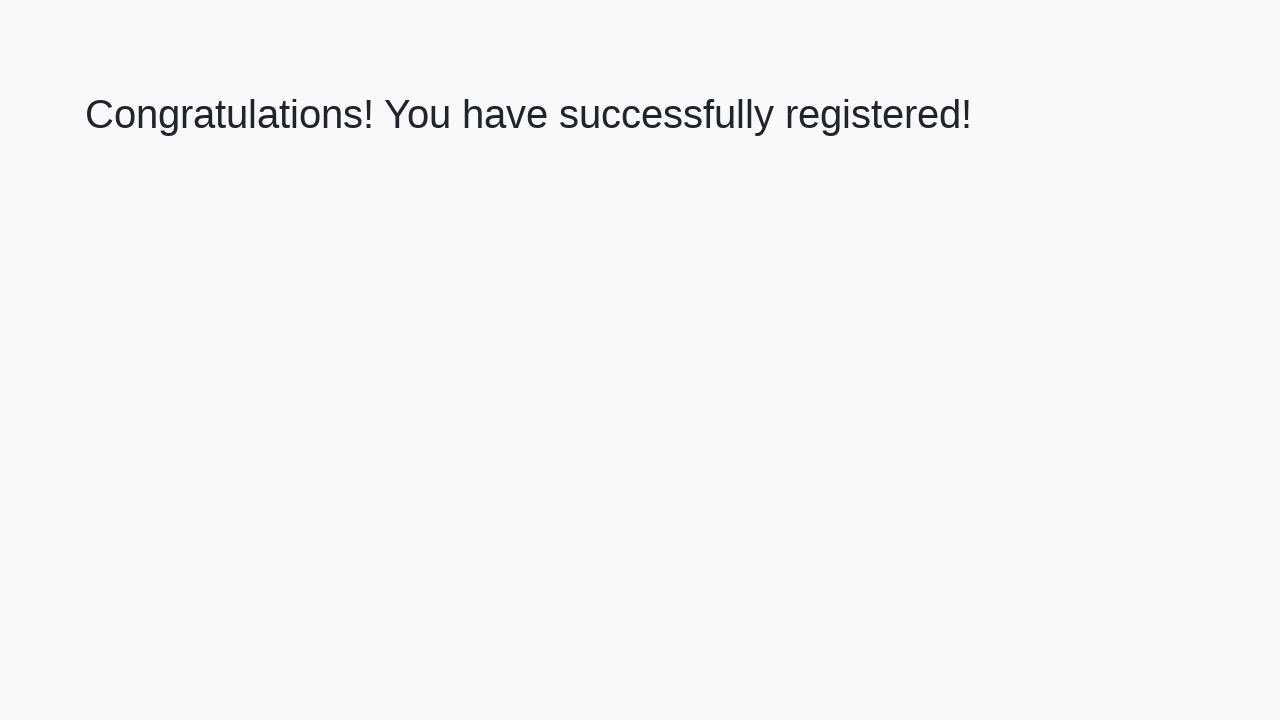

Retrieved success message text: 'Congratulations! You have successfully registered!'
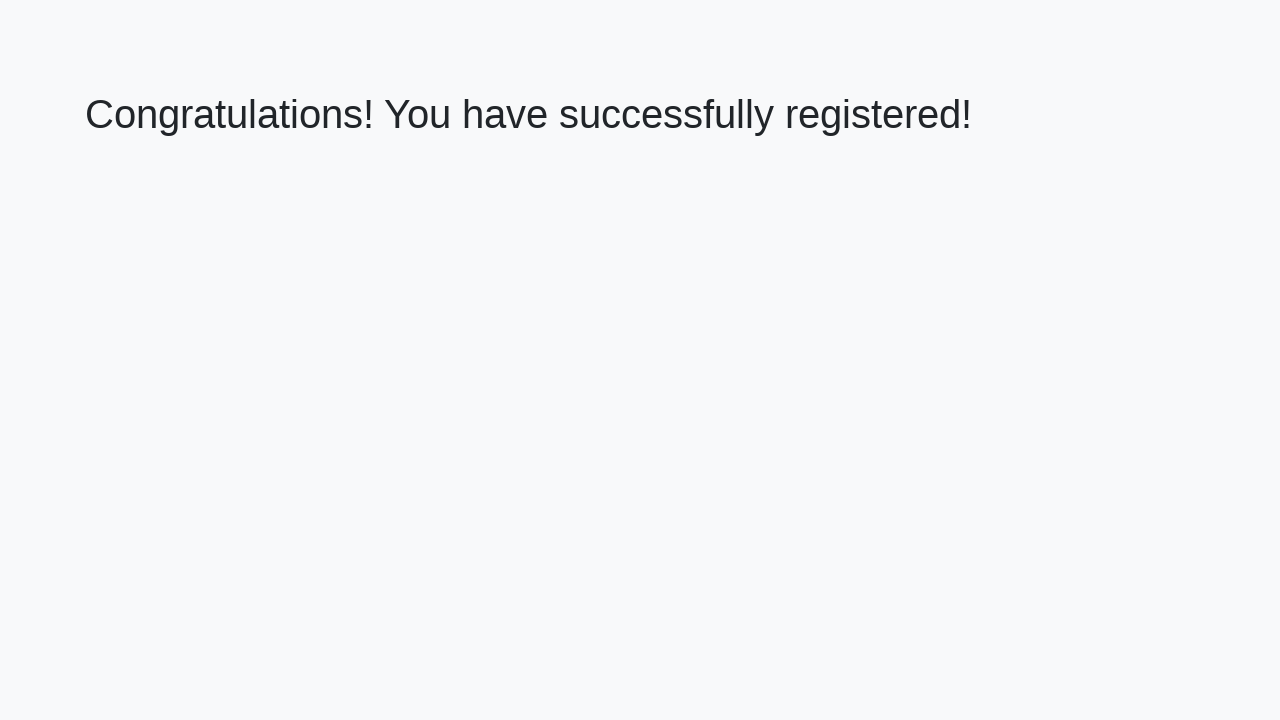

Verified successful registration confirmation message
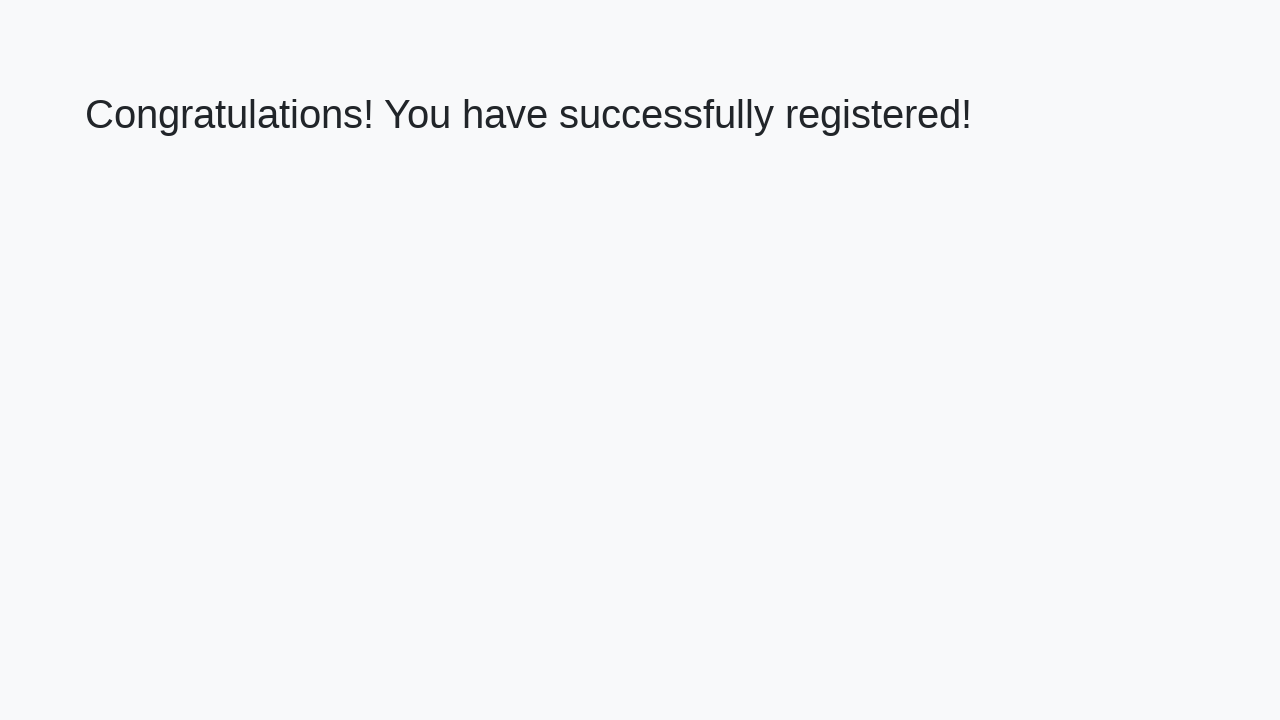

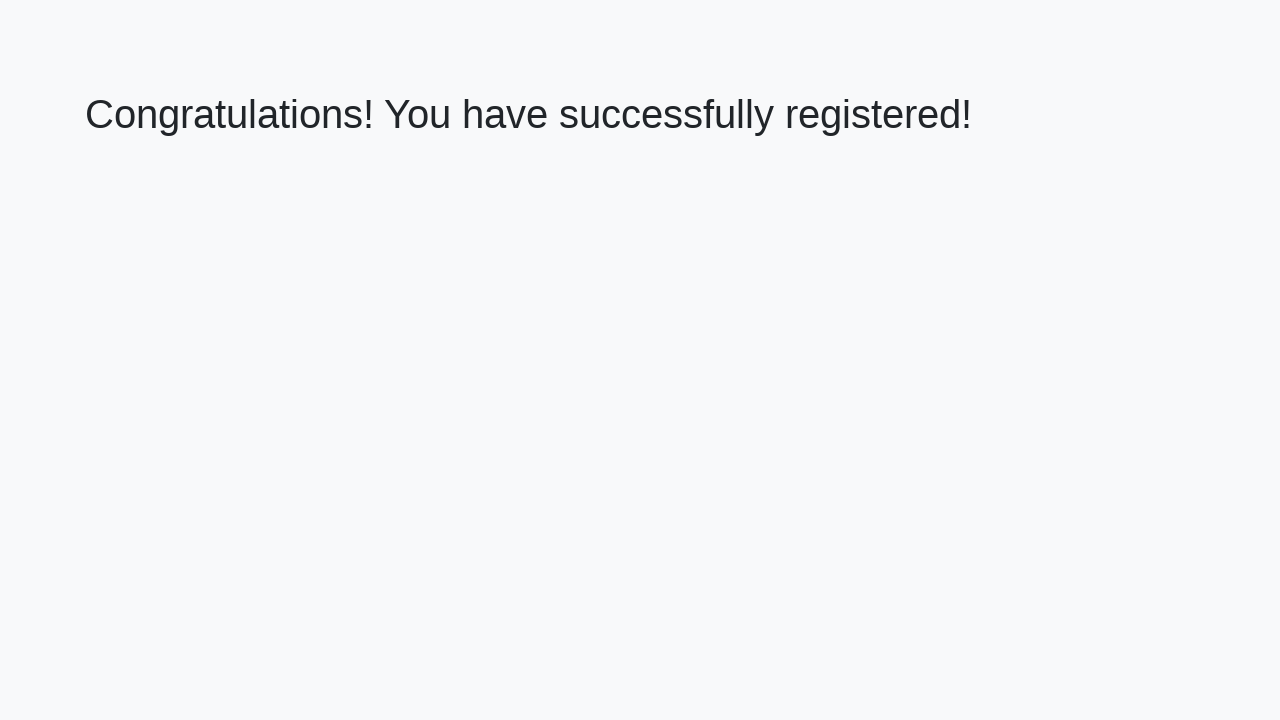